Tests checkbox interactions by clicking to check and uncheck both checkboxes

Starting URL: https://bonigarcia.dev/selenium-webdriver-java/web-form.html

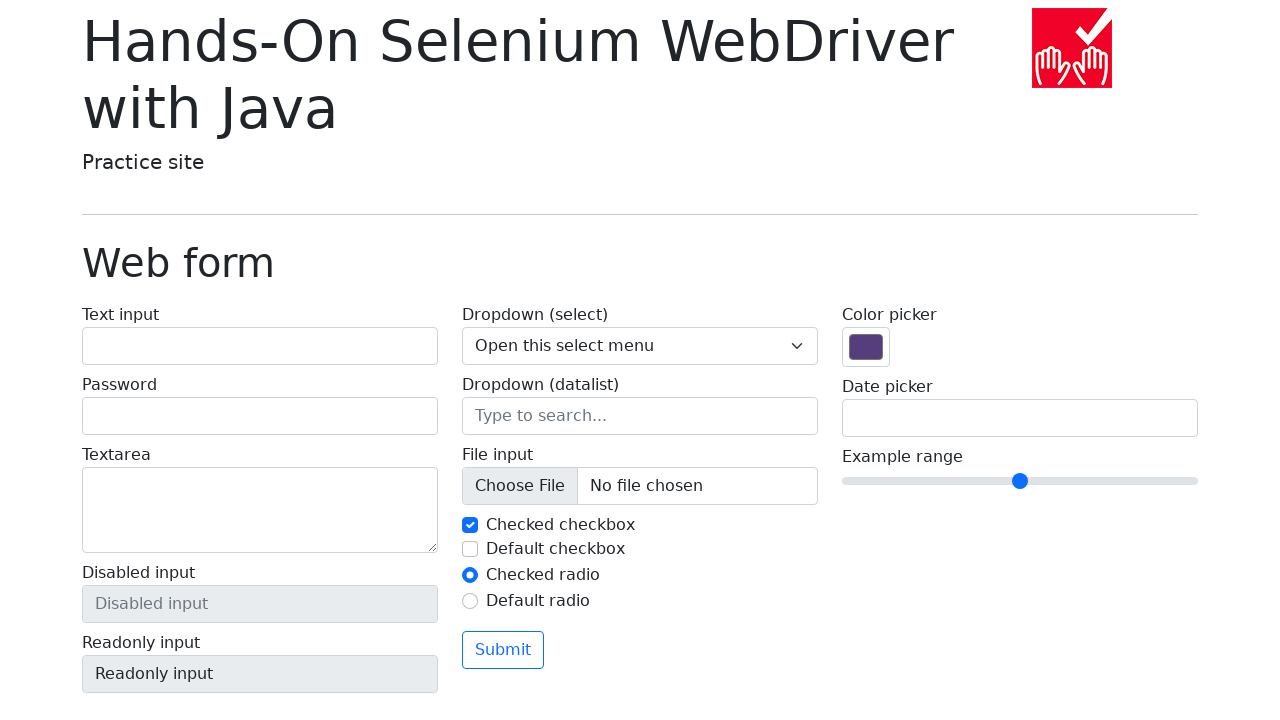

Located first checkbox element
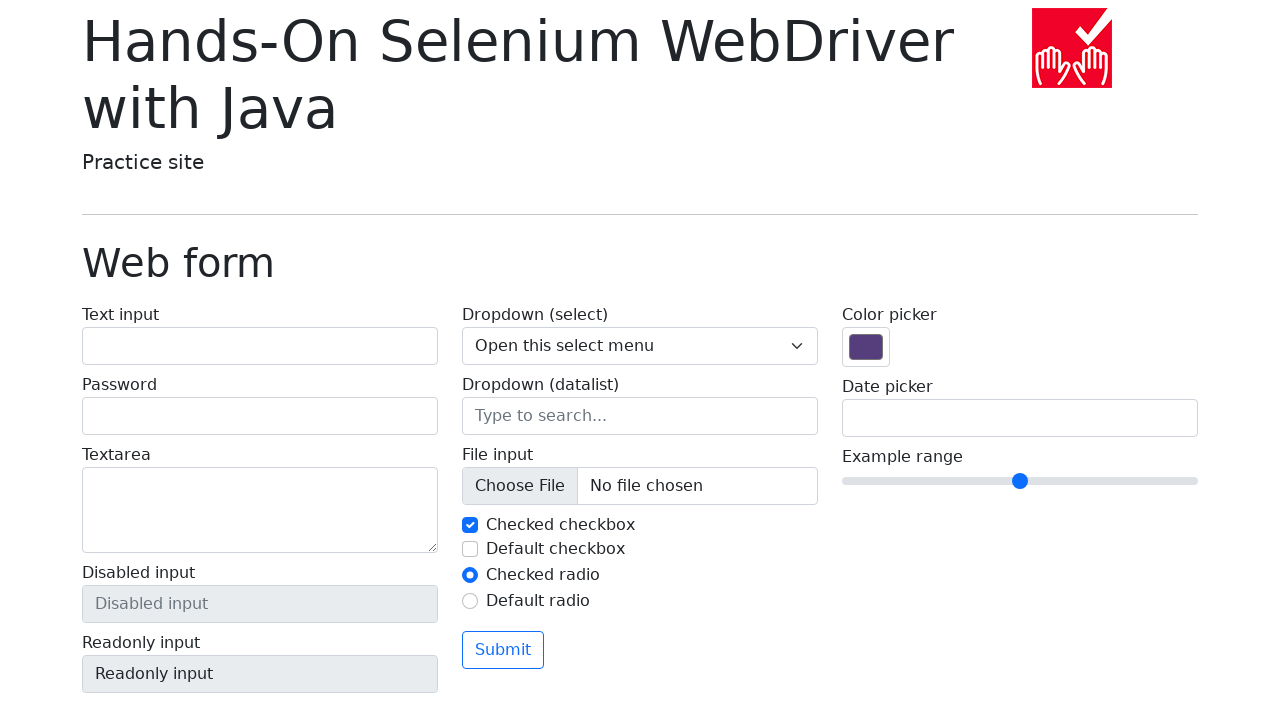

Verified first checkbox is checked by default
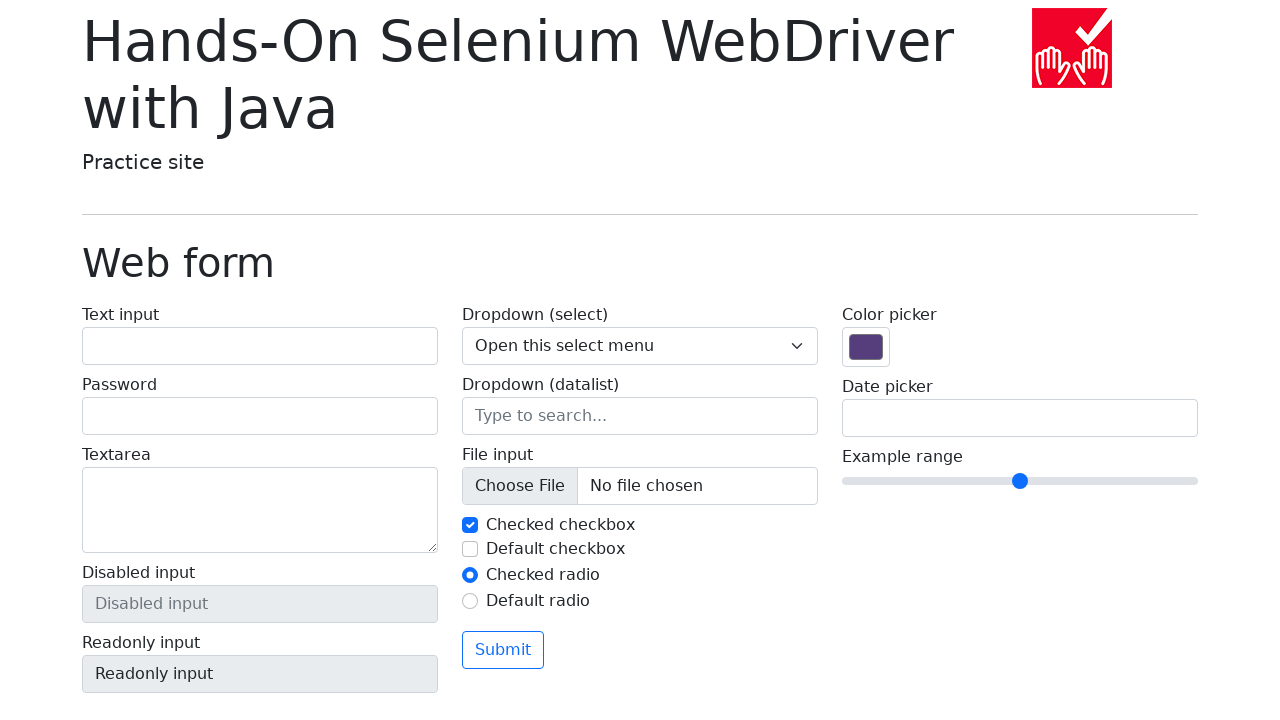

Located second checkbox element
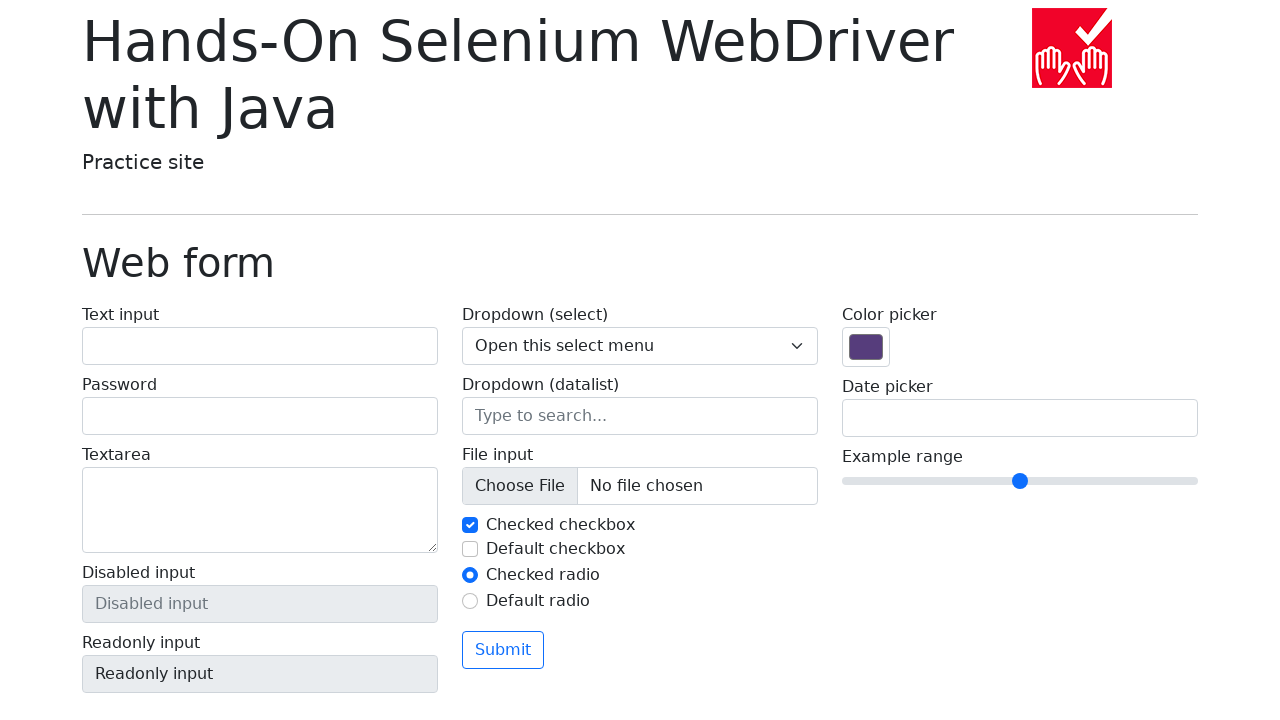

Clicked second checkbox to check it at (470, 549) on input#my-check-2
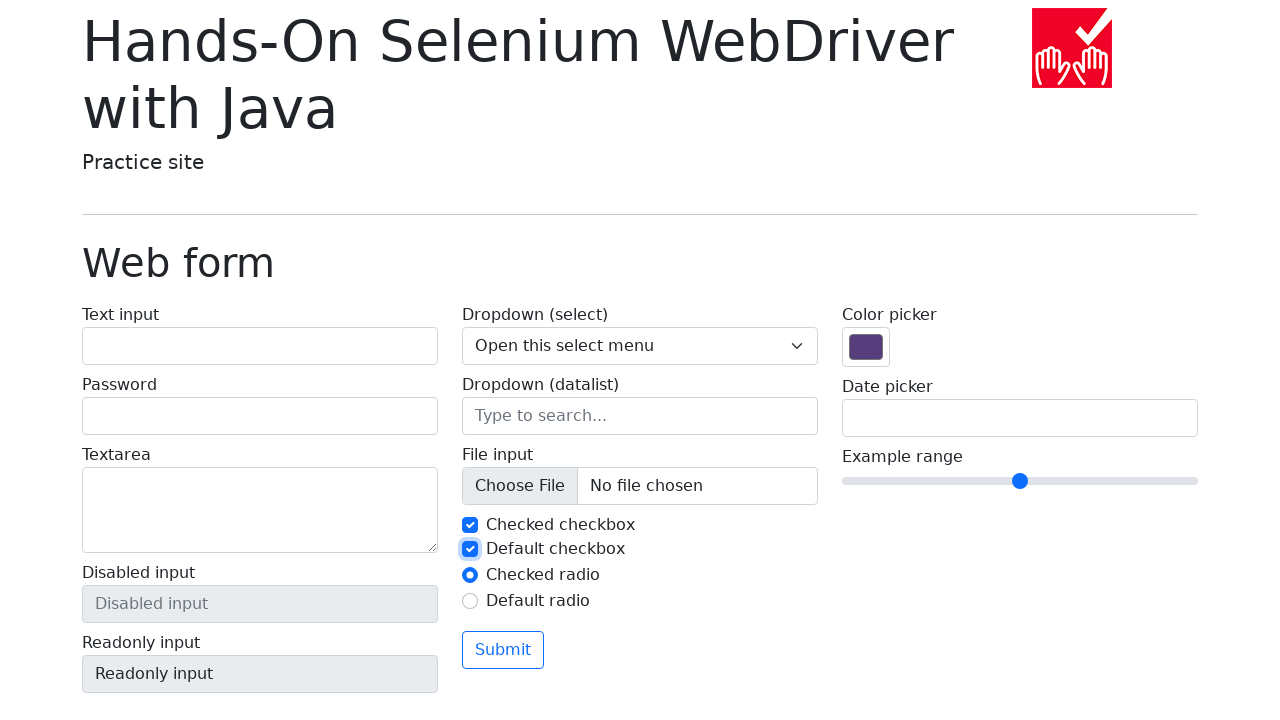

Verified second checkbox is now checked
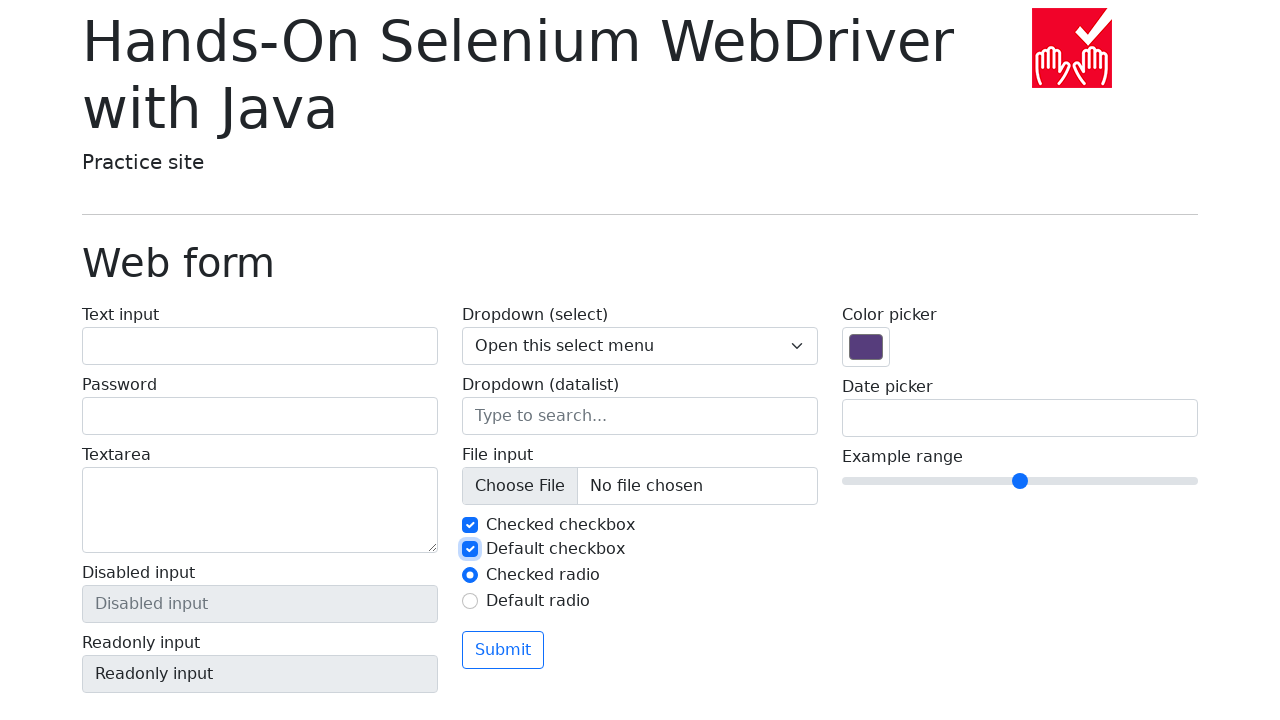

Clicked second checkbox to uncheck it at (470, 549) on input#my-check-2
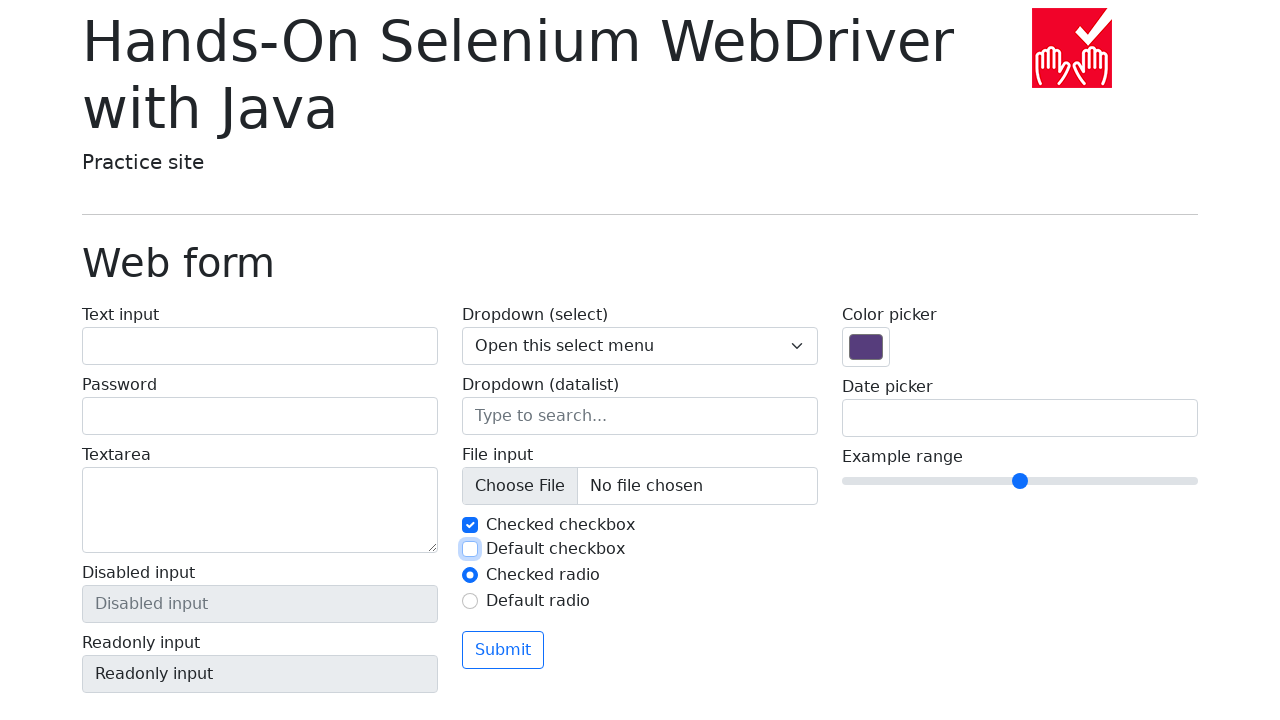

Verified second checkbox is now unchecked
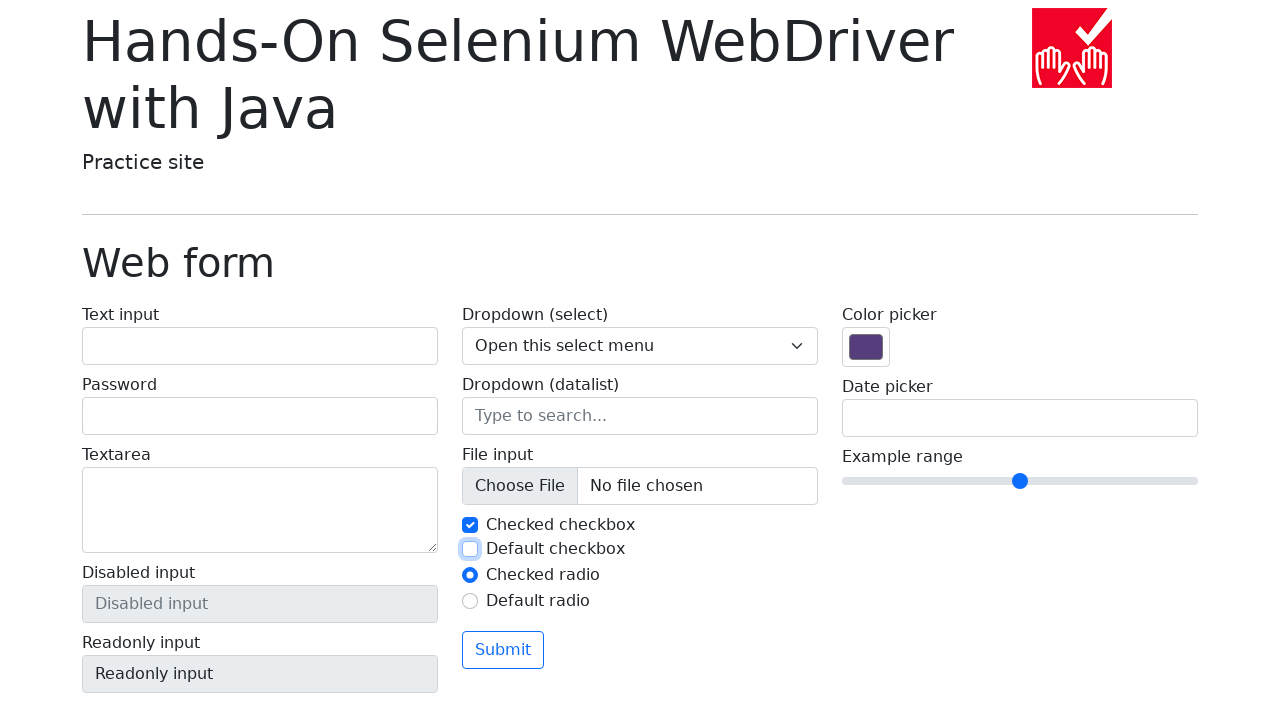

Clicked first checkbox to uncheck it at (470, 525) on input#my-check-1
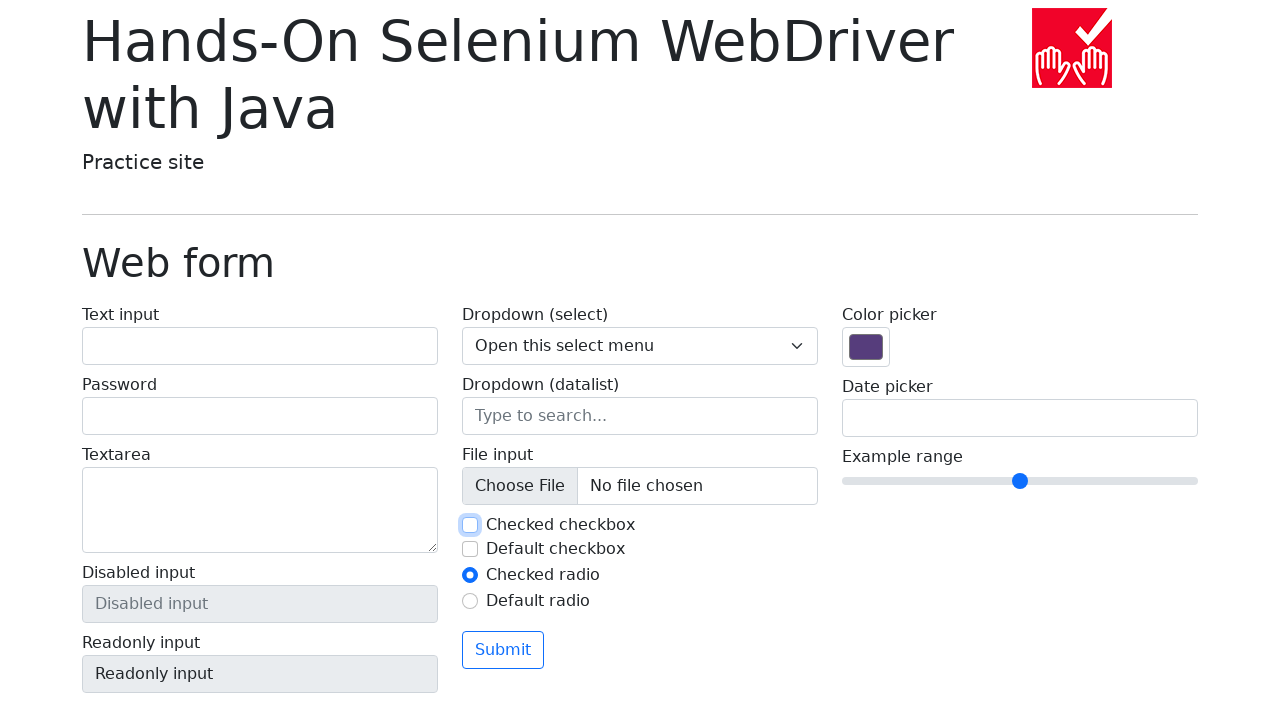

Verified first checkbox is now unchecked
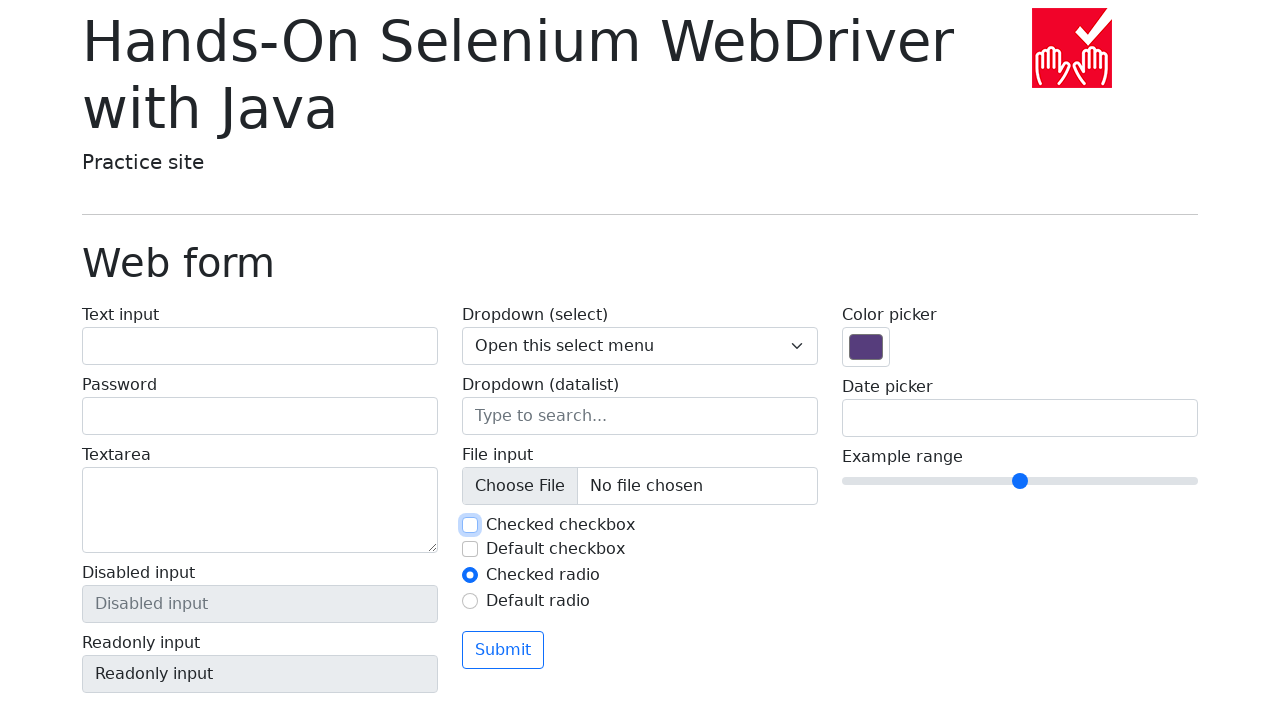

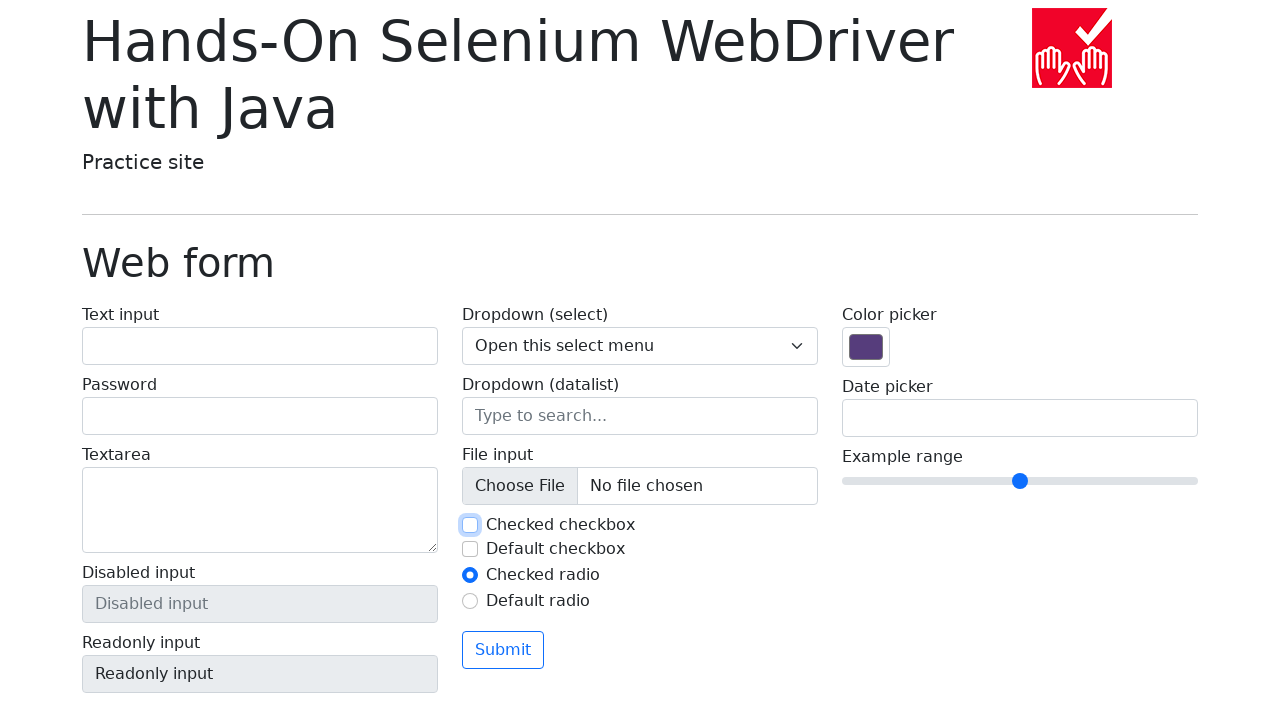